Navigates to W3Schools website and verifies the page title matches the expected value

Starting URL: https://www.w3schools.com

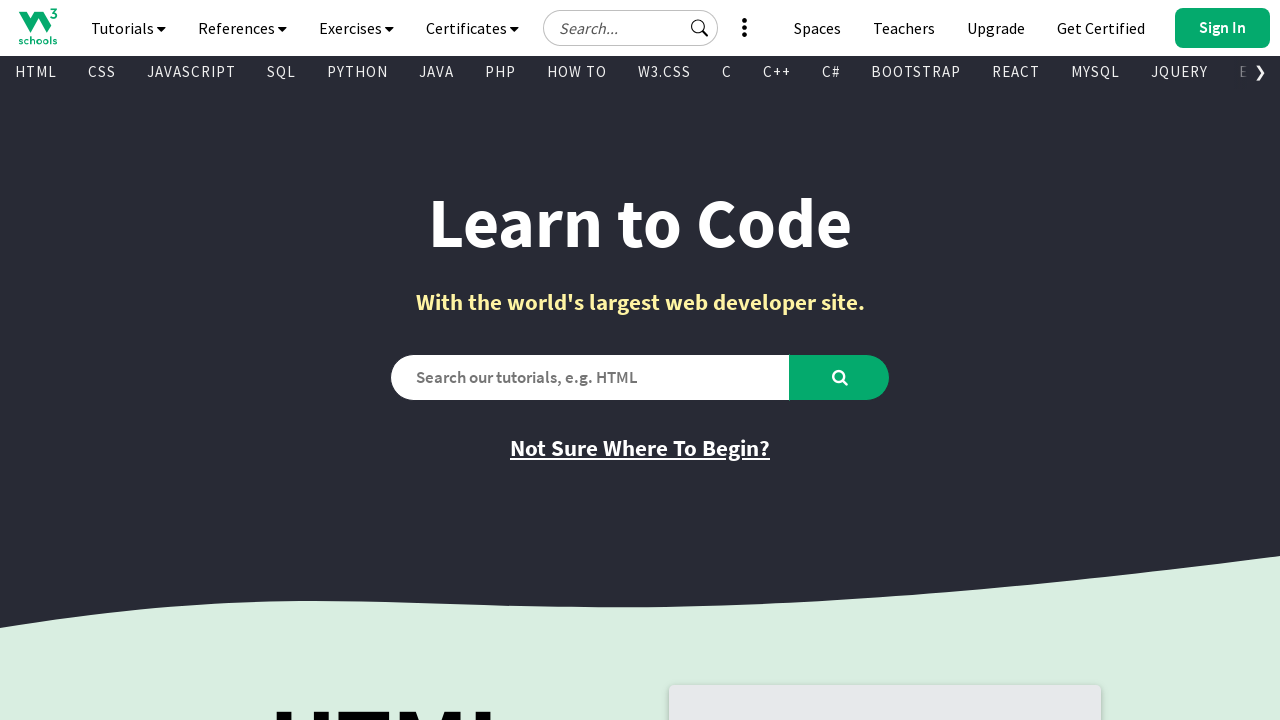

Navigated to https://www.w3schools.com
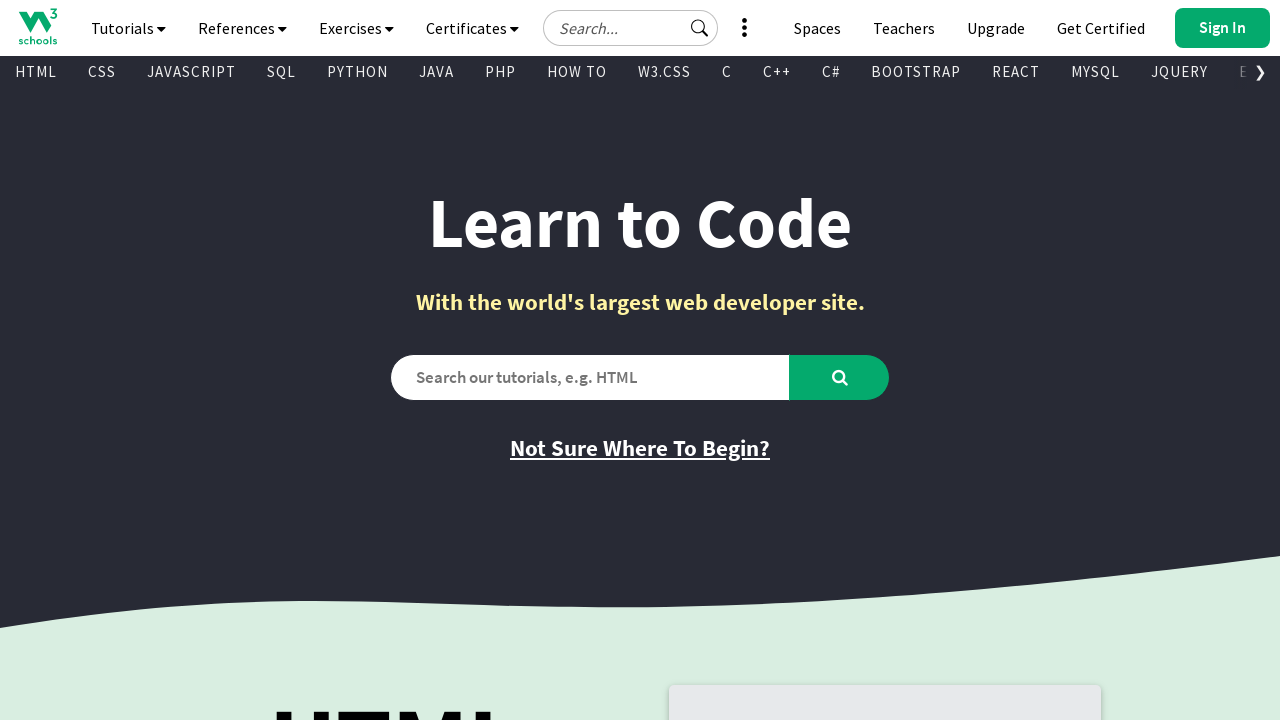

Verified page title matches 'W3Schools Online Web Tutorials'
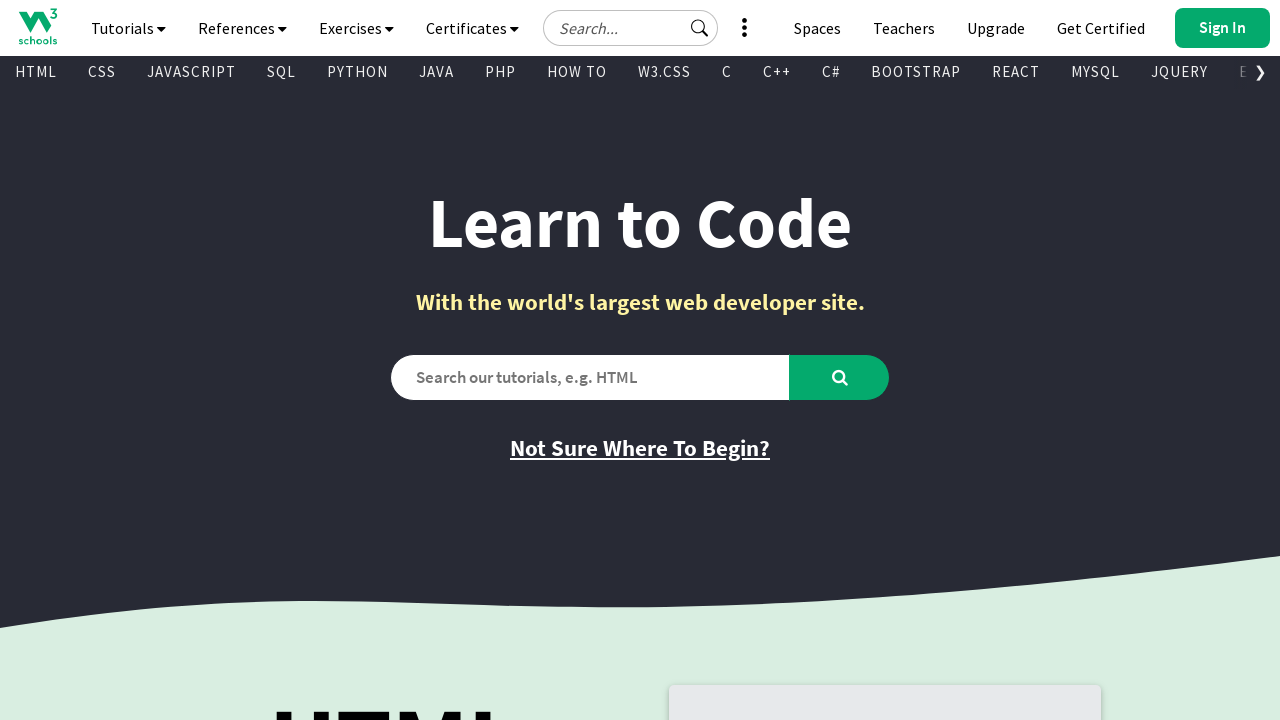

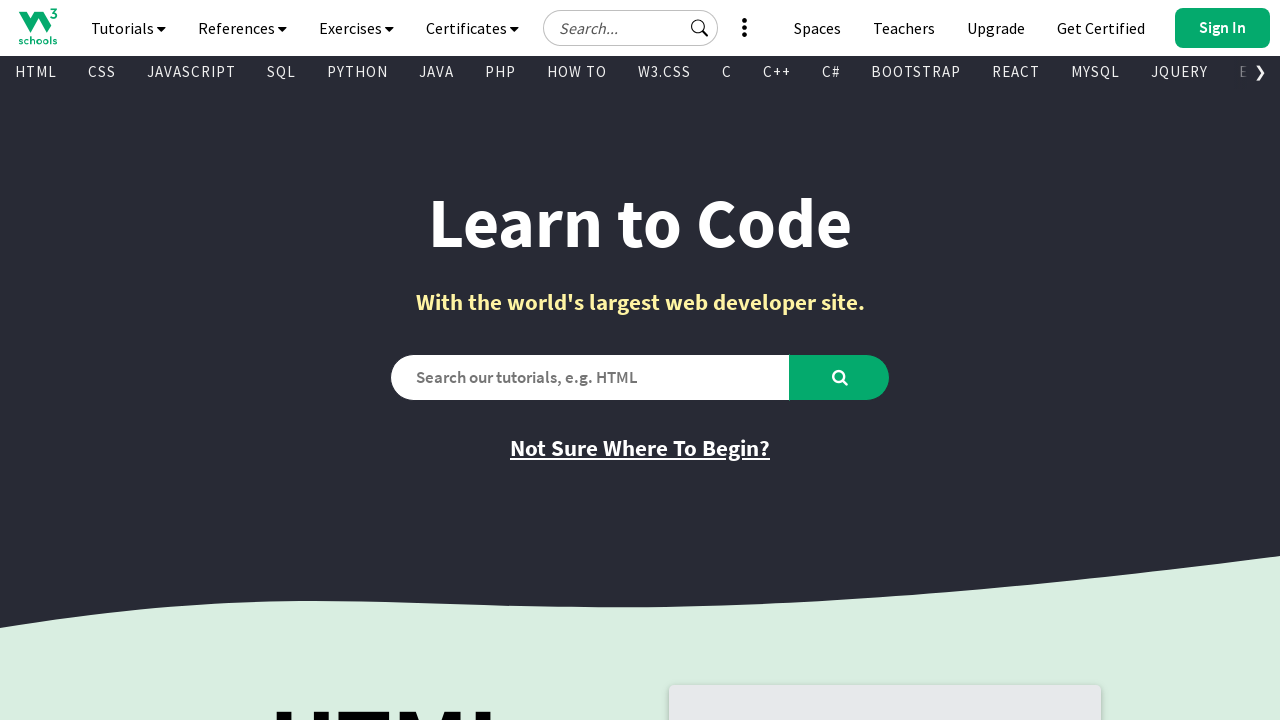